Tests checkbox functionality by verifying checkbox states and clicking to check unchecked checkboxes, then verifying they become selected

Starting URL: https://the-internet.herokuapp.com/checkboxes

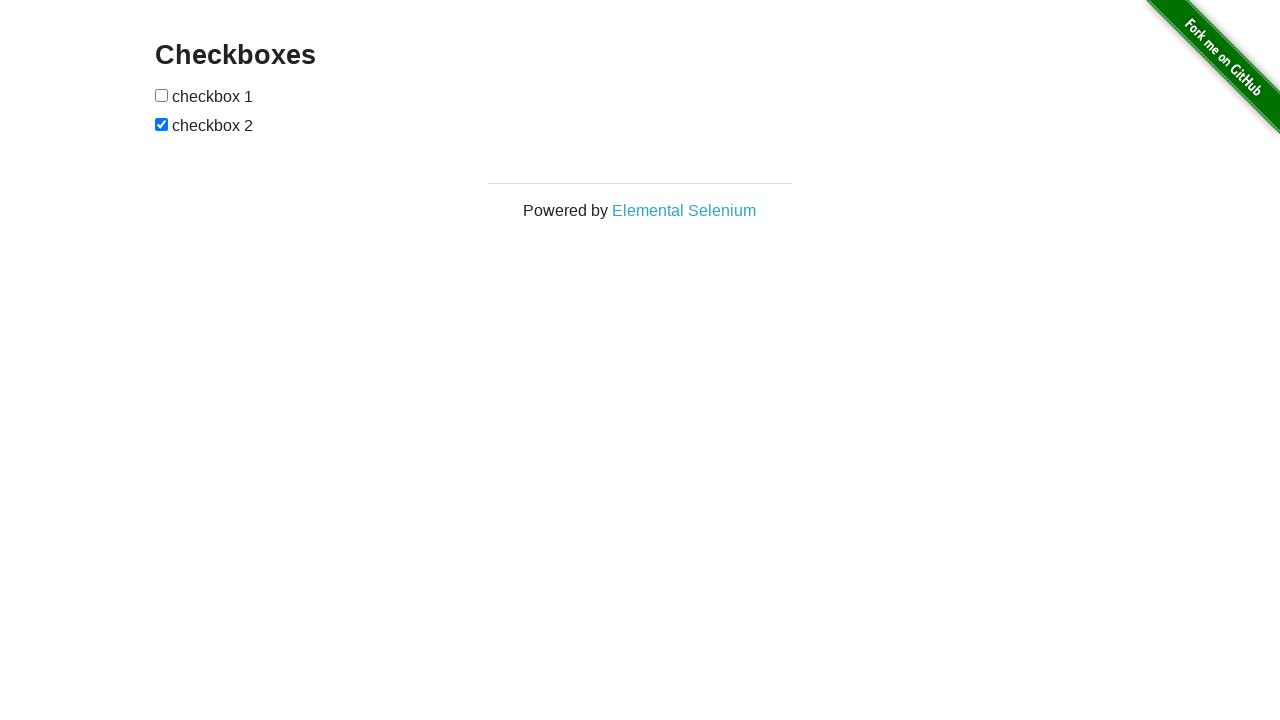

Located first checkbox element
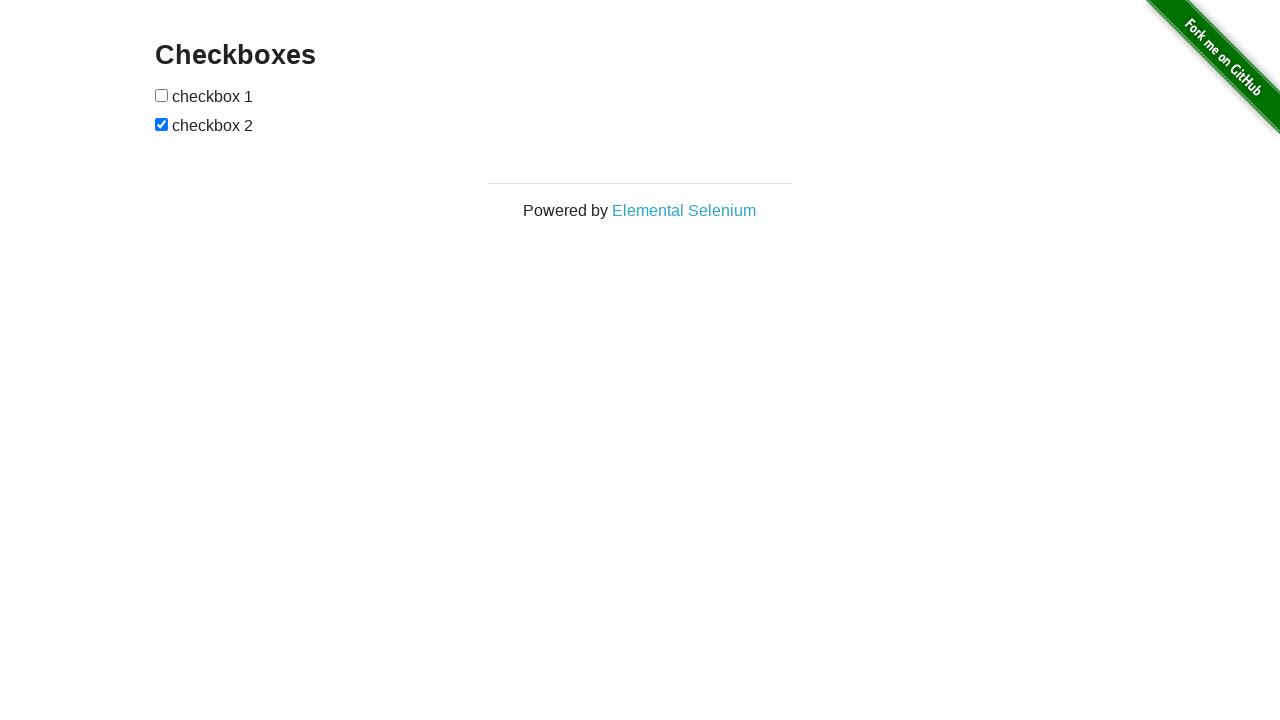

Verified first checkbox is unchecked
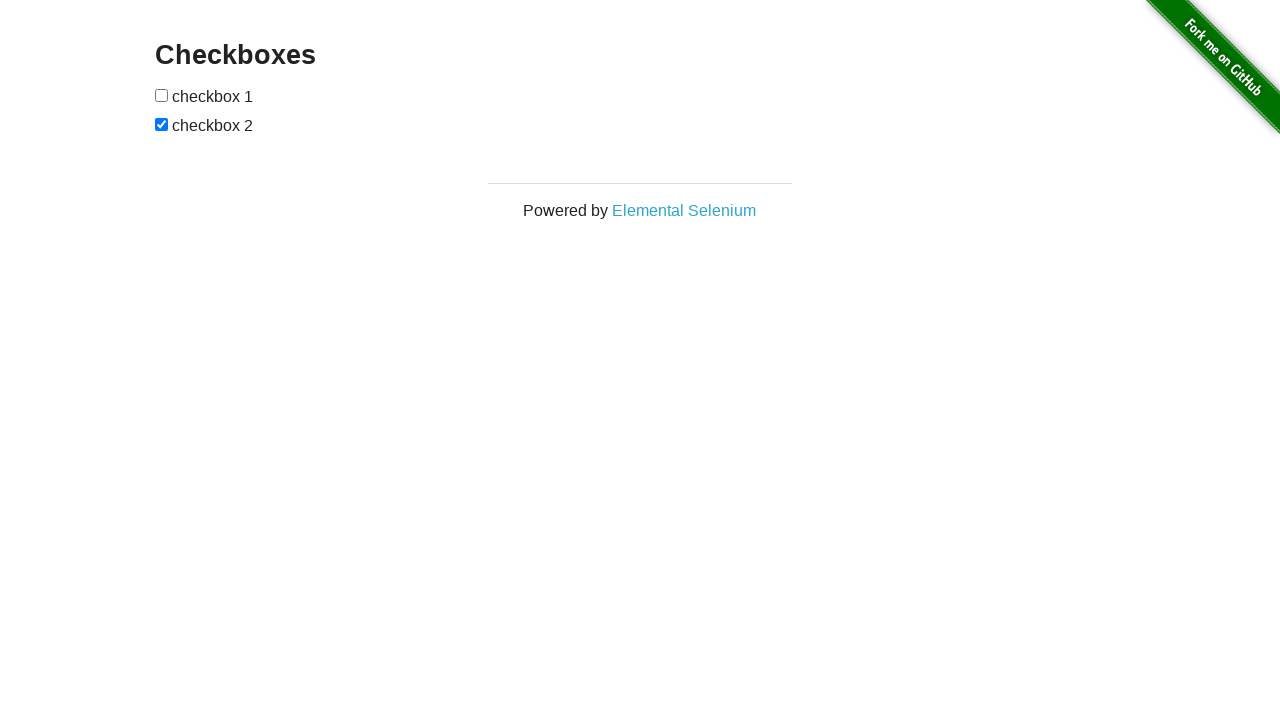

Clicked first checkbox to select it at (162, 95) on form#checkboxes input:nth-child(1)
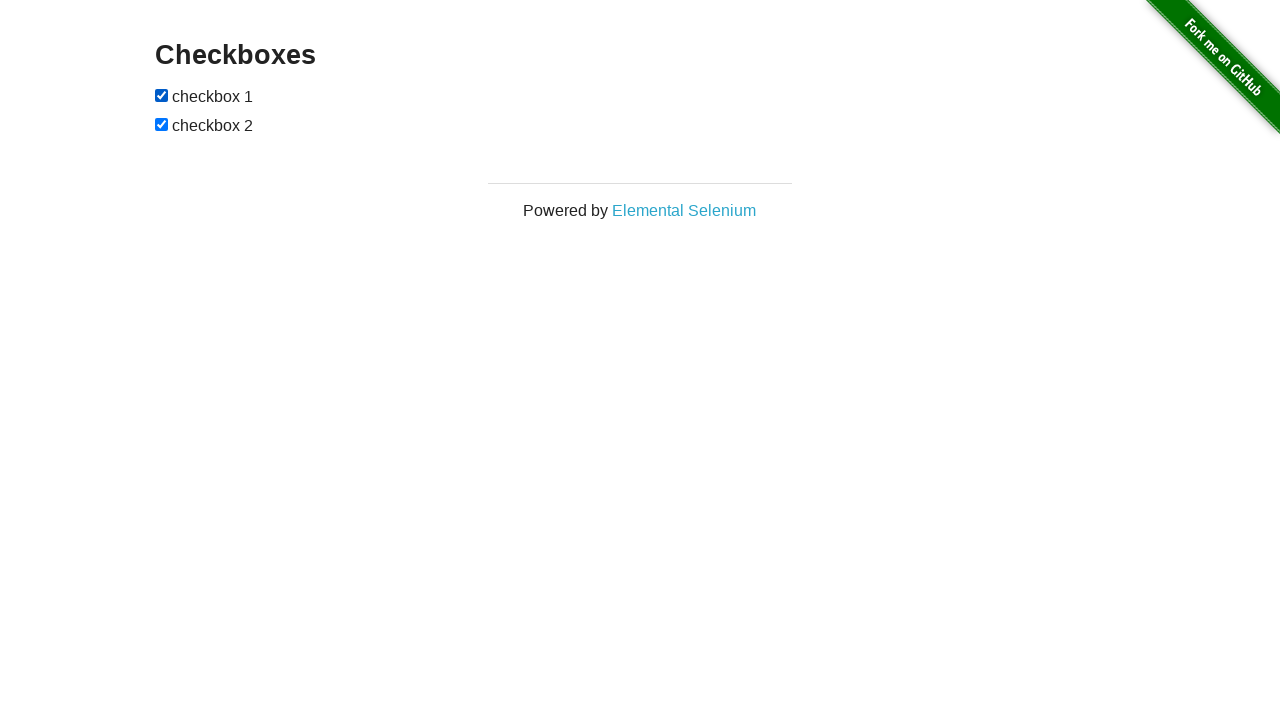

Verified first checkbox is now selected
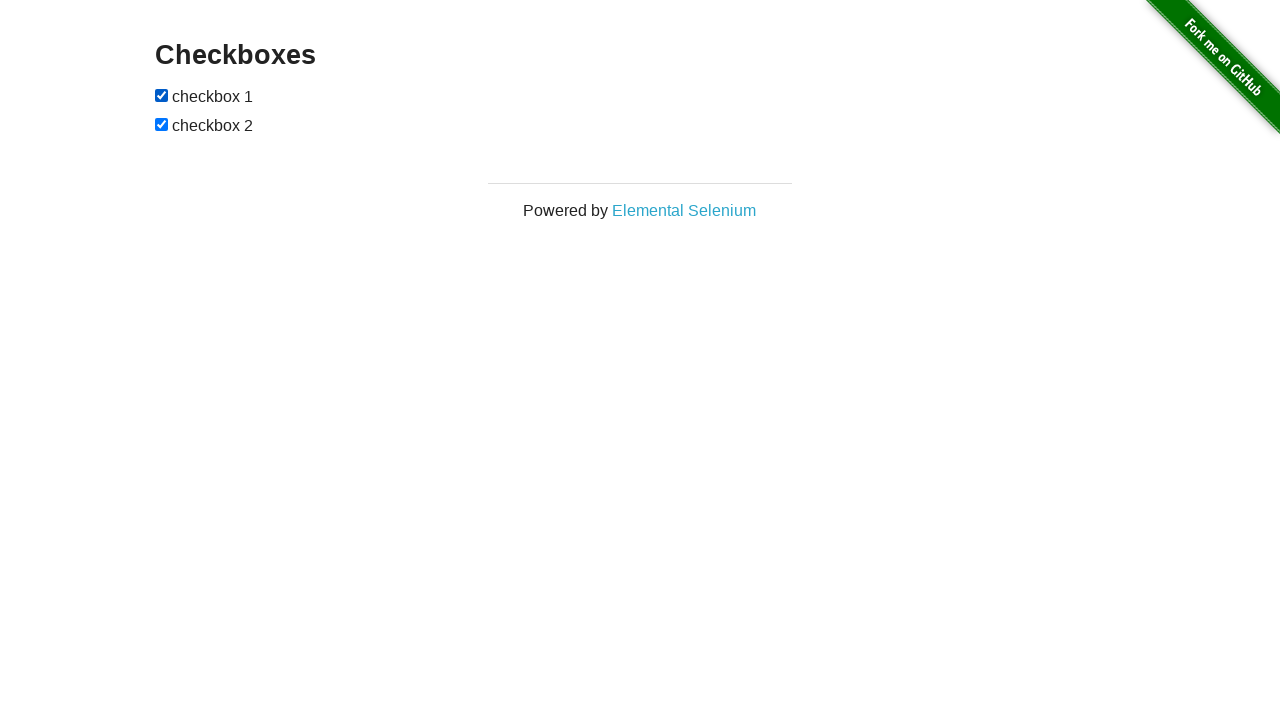

Located second checkbox element
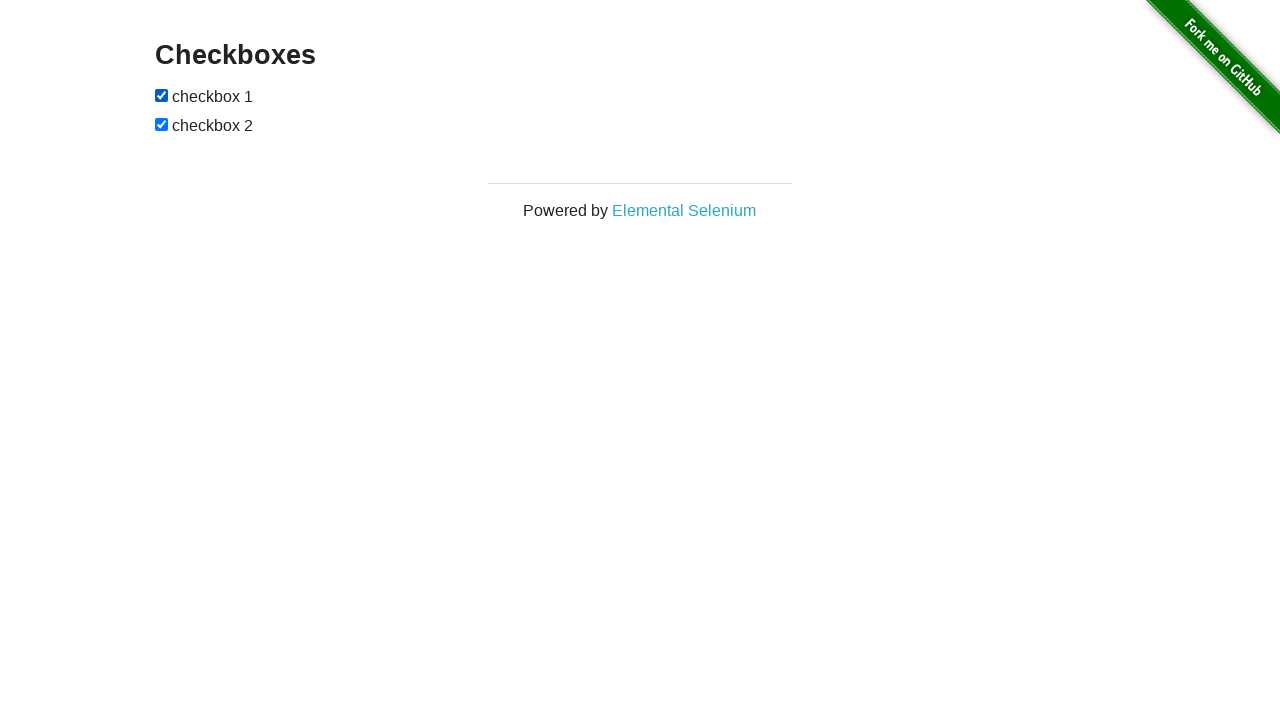

Second checkbox was already checked
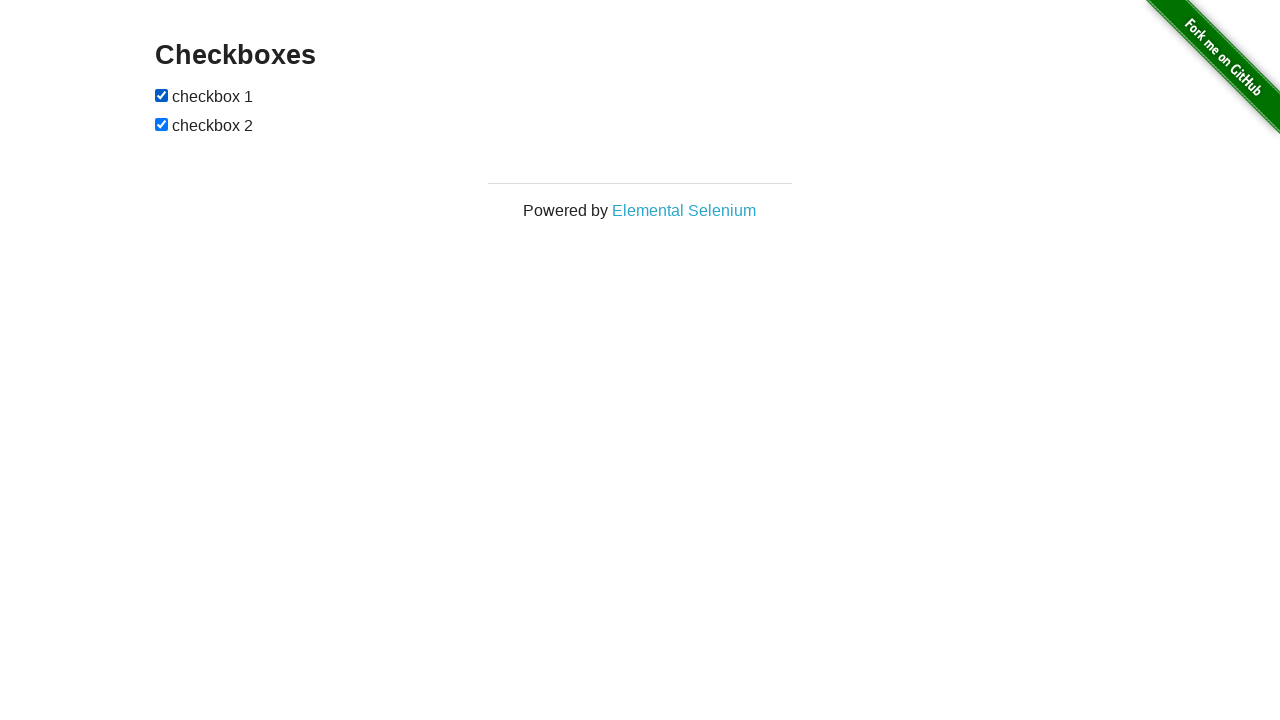

Verified second checkbox is now selected
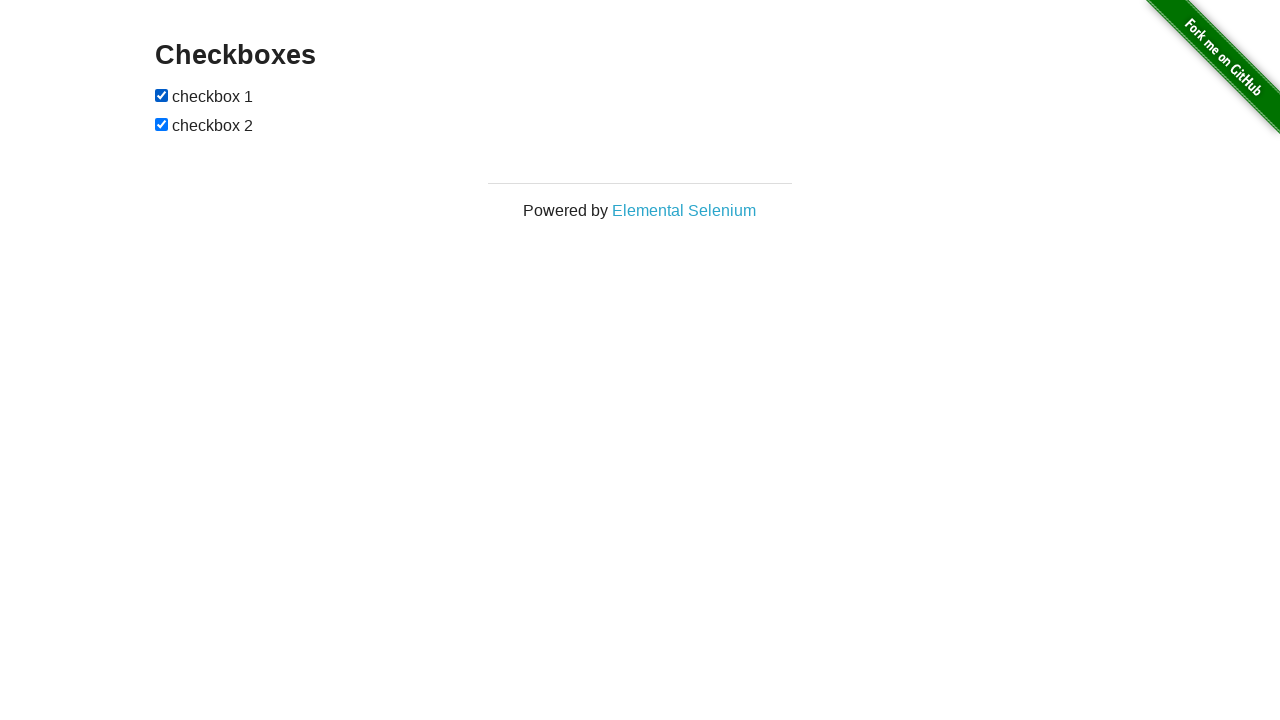

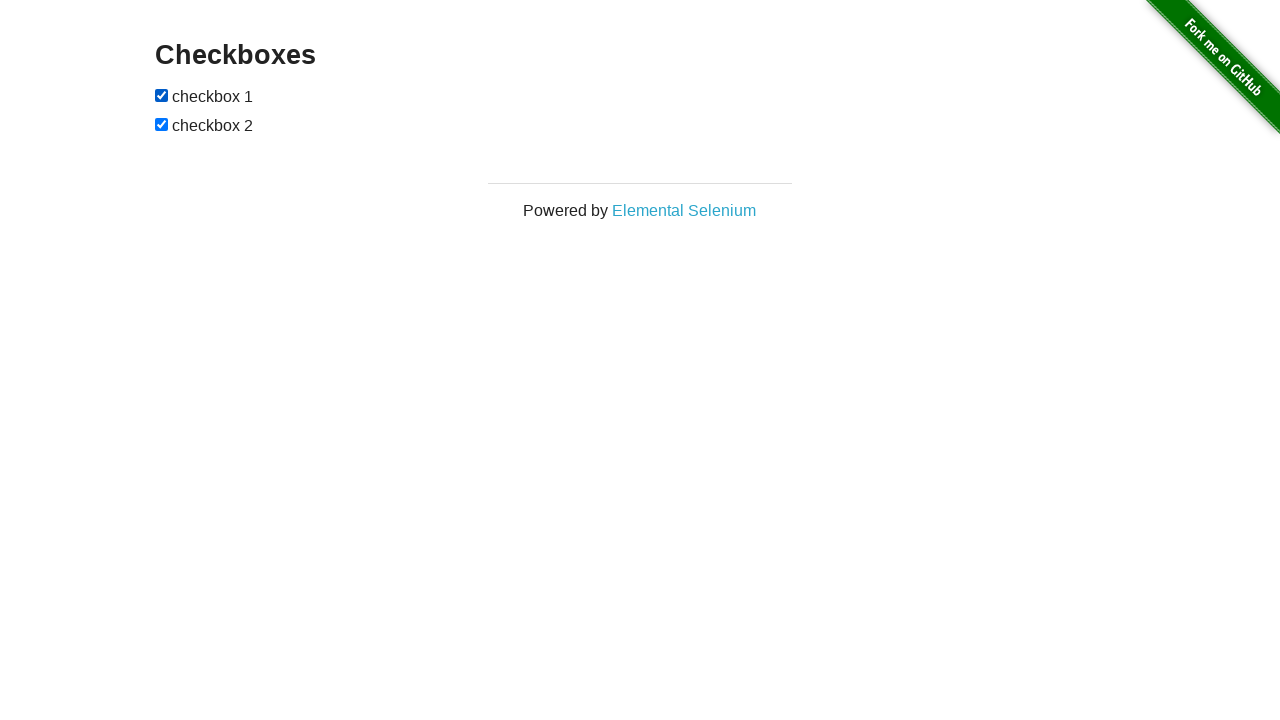